Tests iframe interaction on 163 mail website by switching to an iframe and filling an email field

Starting URL: http://mail.163.com

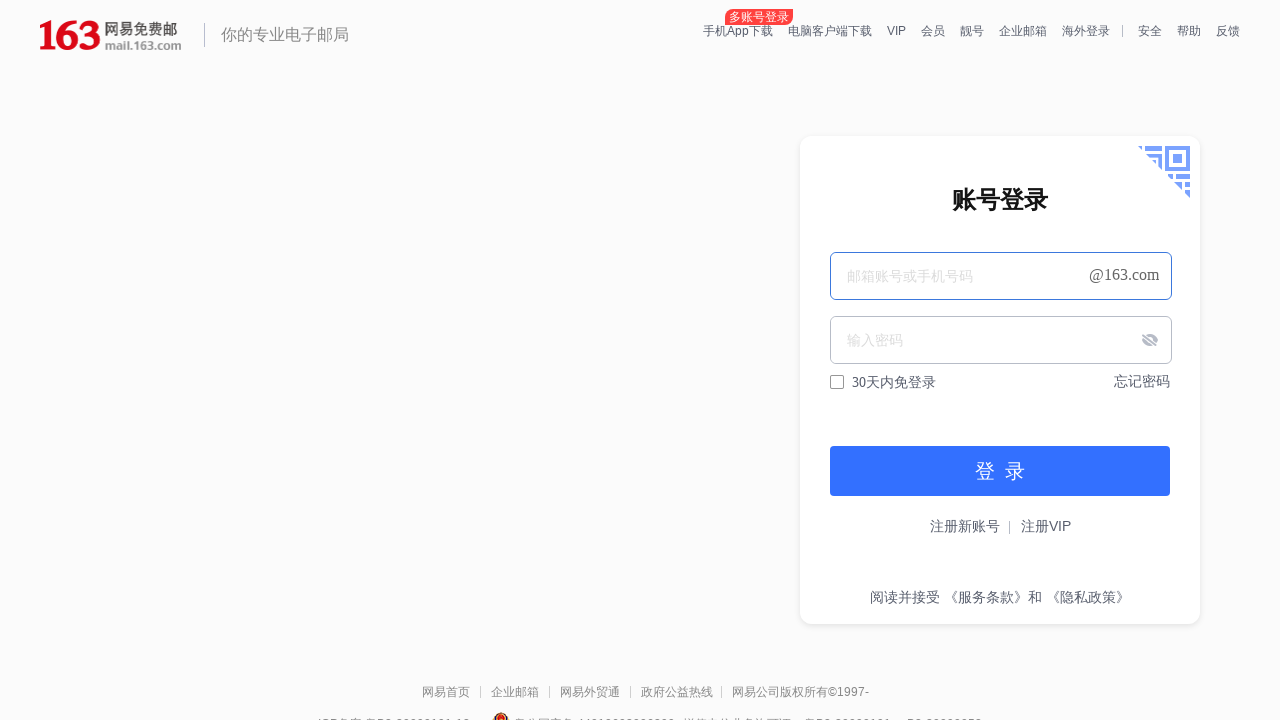

Waited for login iframe to be available
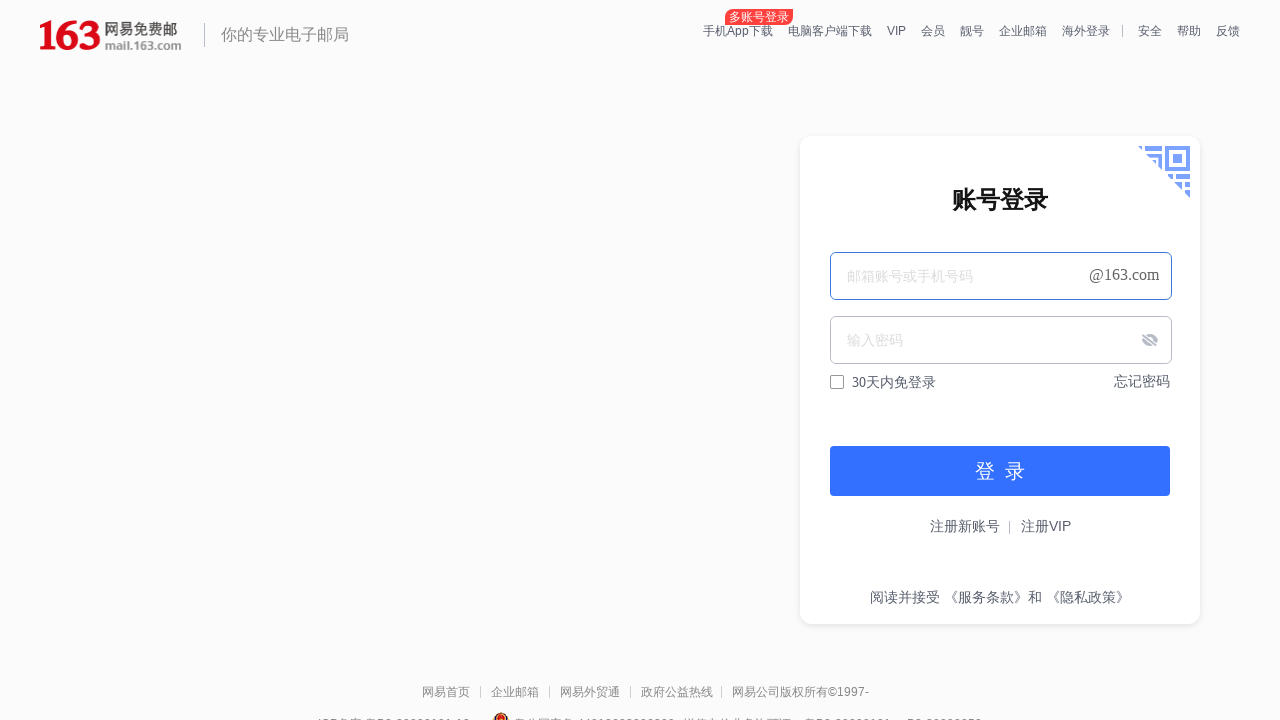

Located the login iframe element
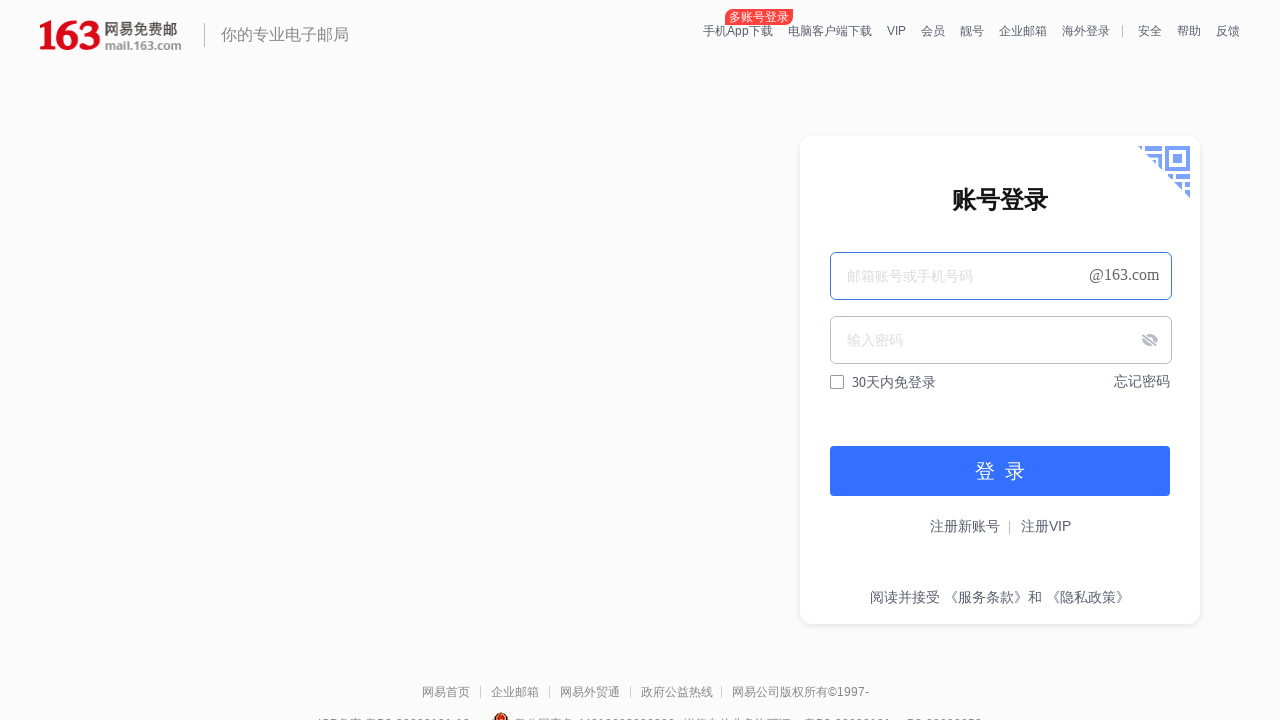

Filled email field with 'testuser2024@example.com' inside the iframe on div[id='loginDiv'] iframe >> internal:control=enter-frame >> input[name='email']
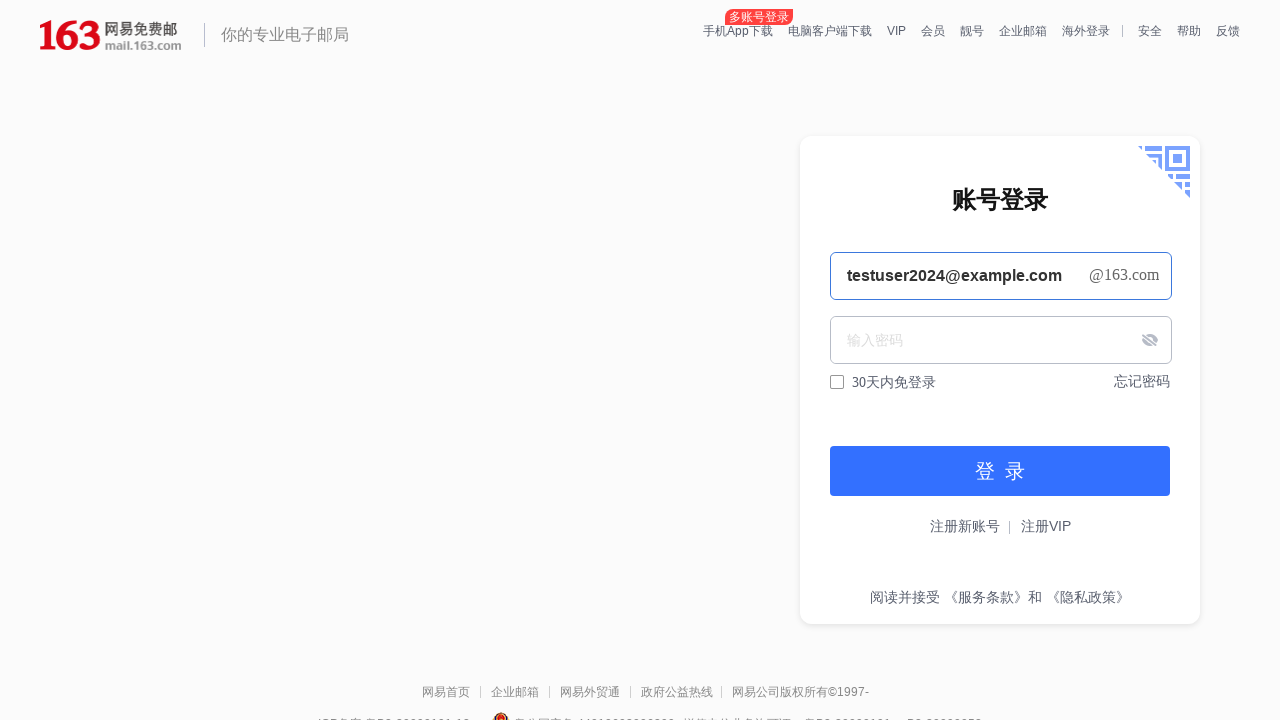

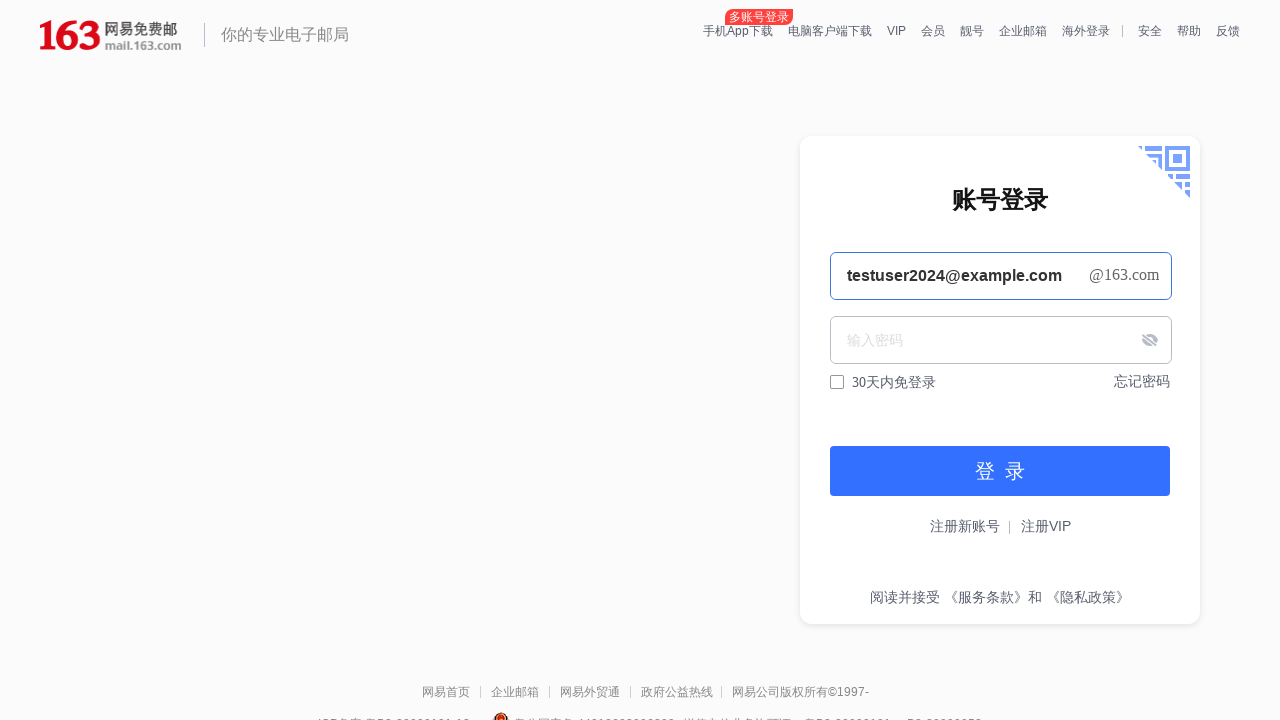